Tests dropdown selection functionality by selecting an option from a dropdown menu and verifying dropdown properties

Starting URL: https://the-internet.herokuapp.com/dropdown

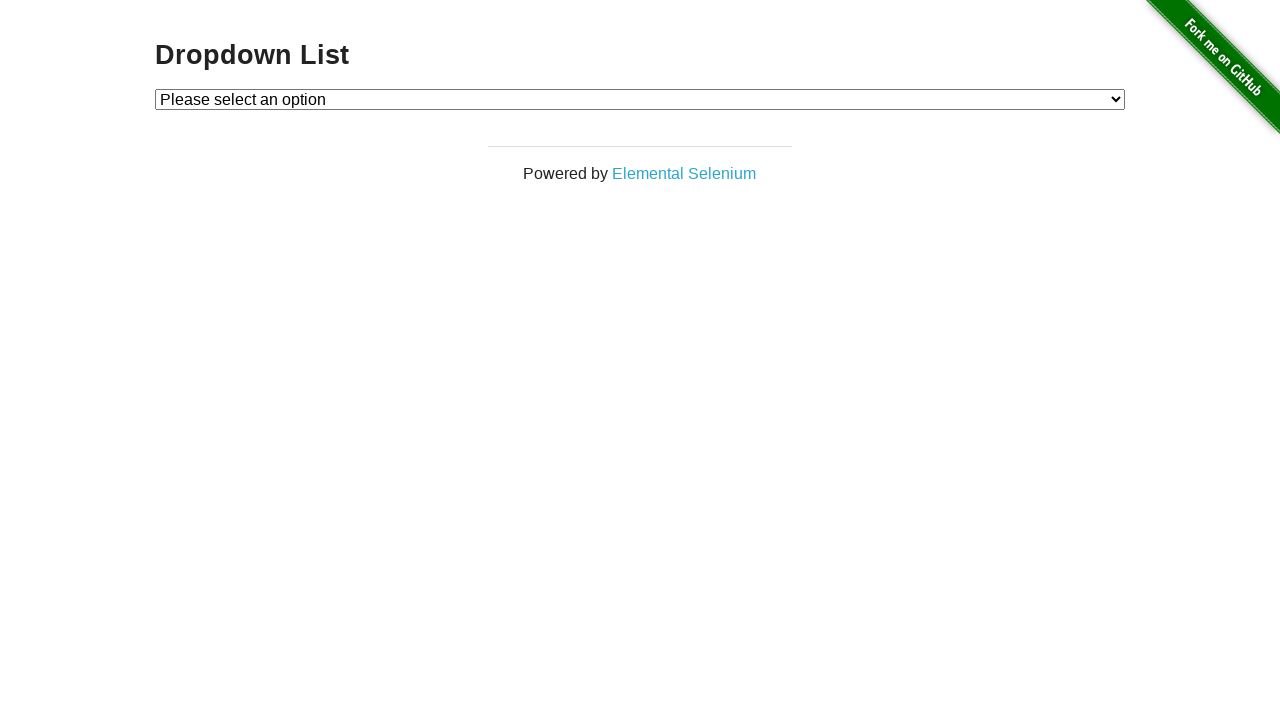

Located dropdown element with id 'dropdown'
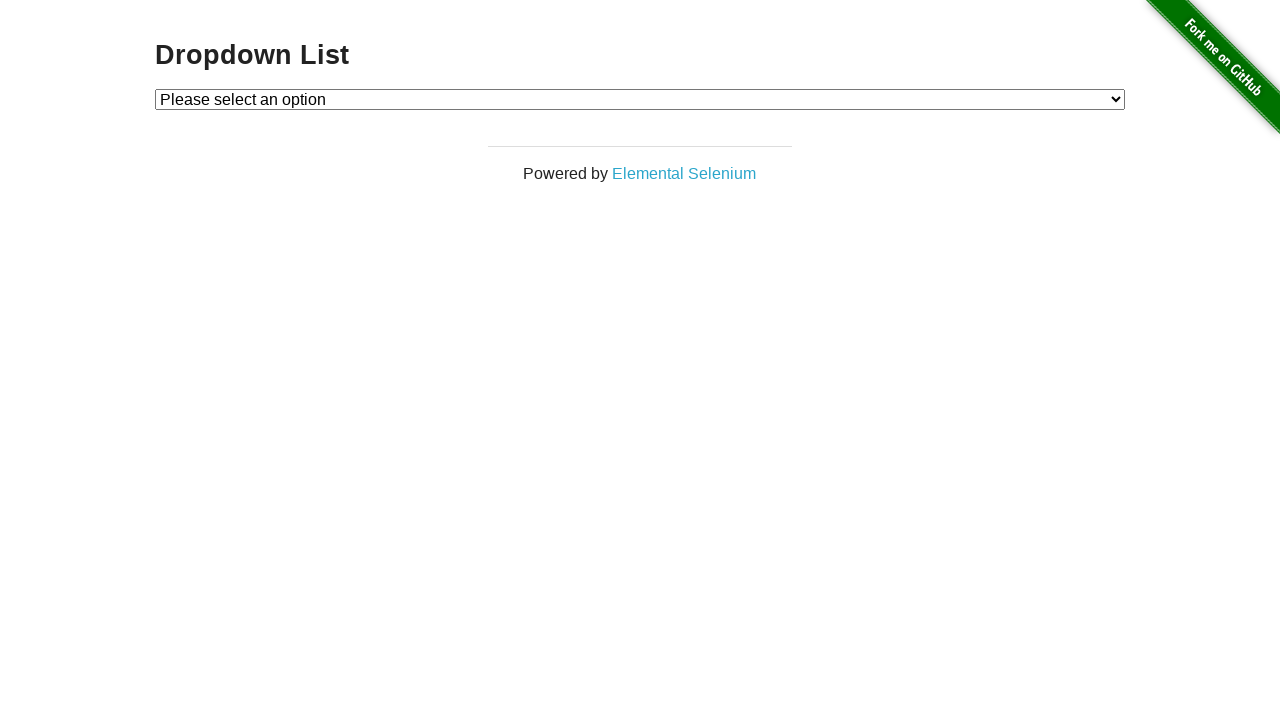

Evaluated dropdown element to check if it's a multiple select
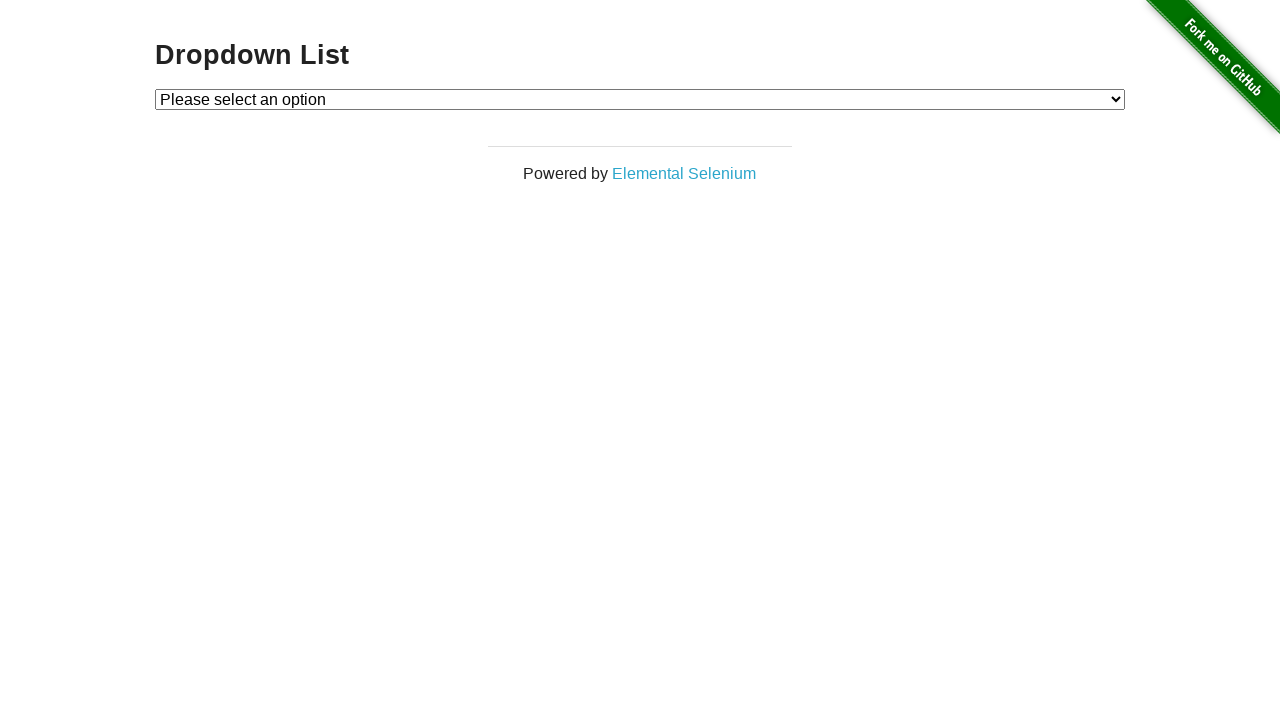

Verified dropdown is not a multiple select (assertion passed)
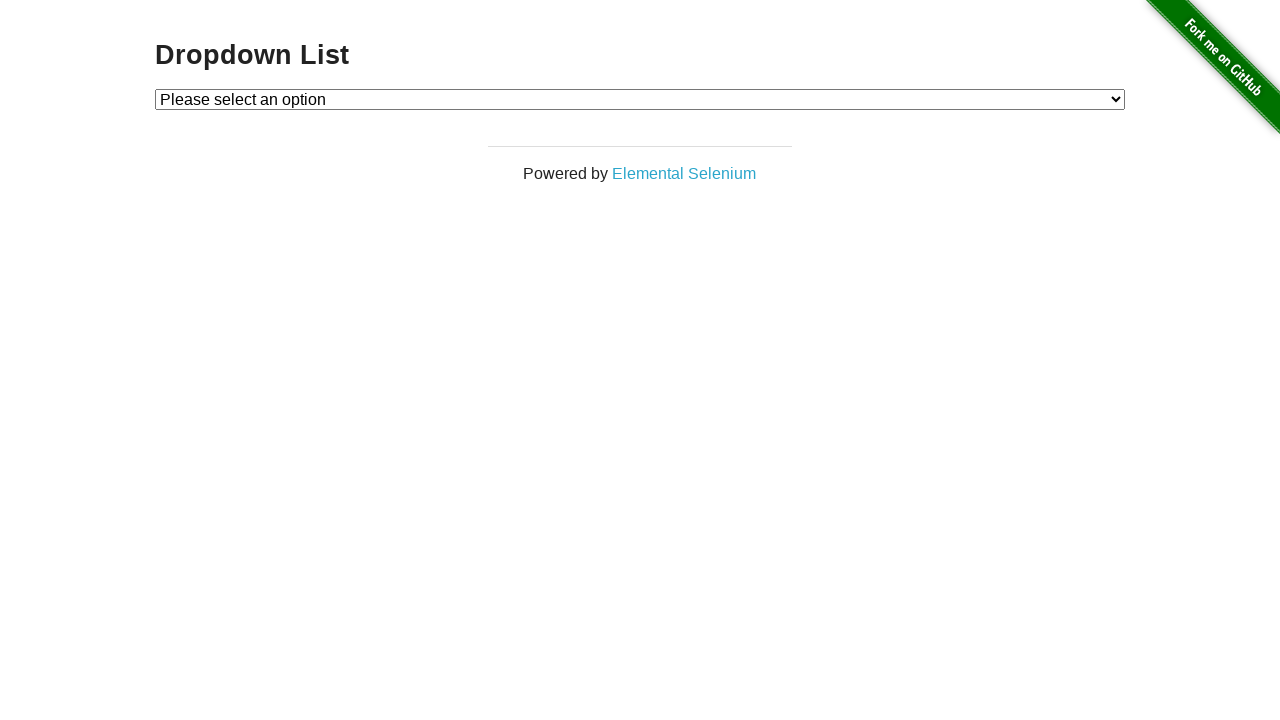

Retrieved all option elements from the dropdown
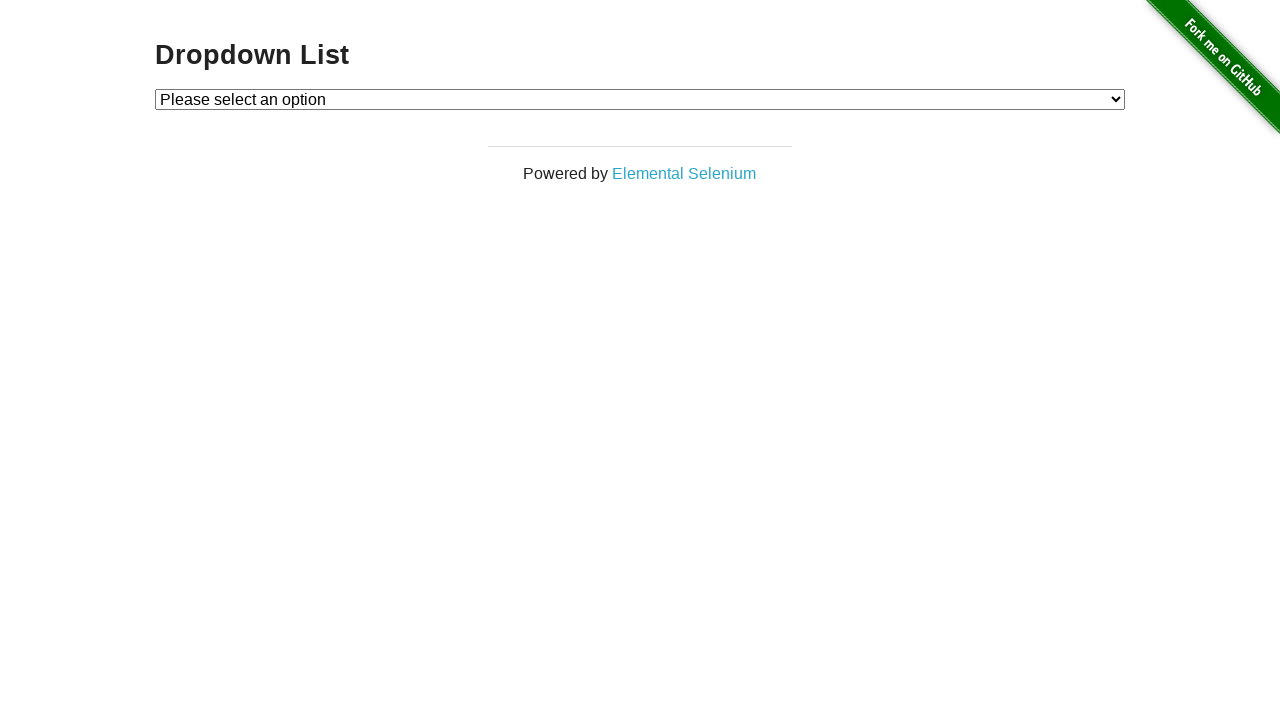

Verified dropdown contains exactly 3 options (assertion passed)
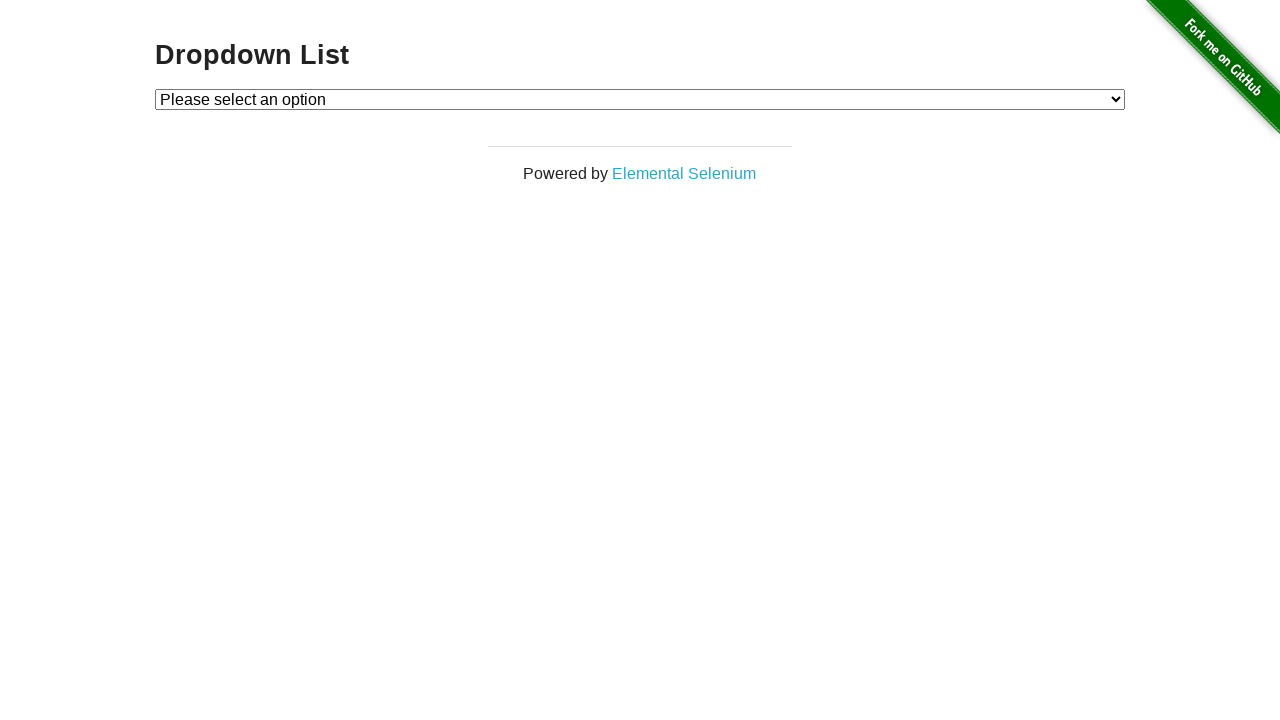

Selected 'Option 2' from the dropdown on #dropdown
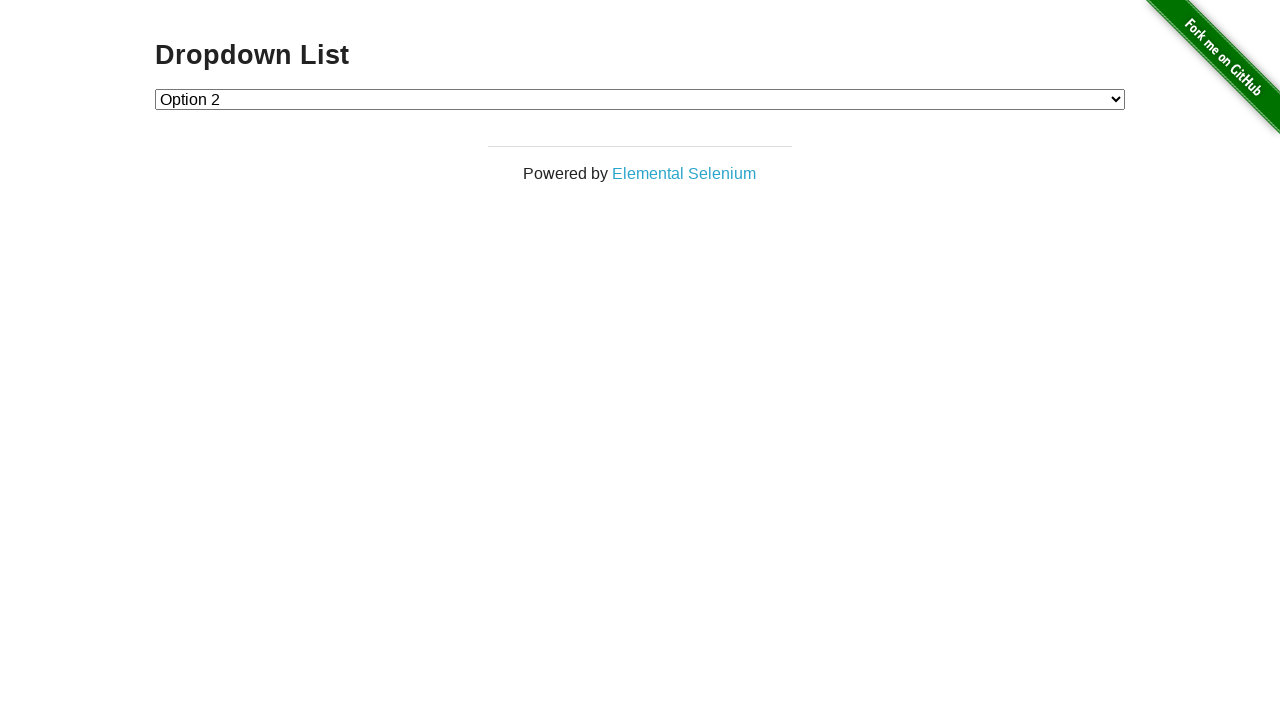

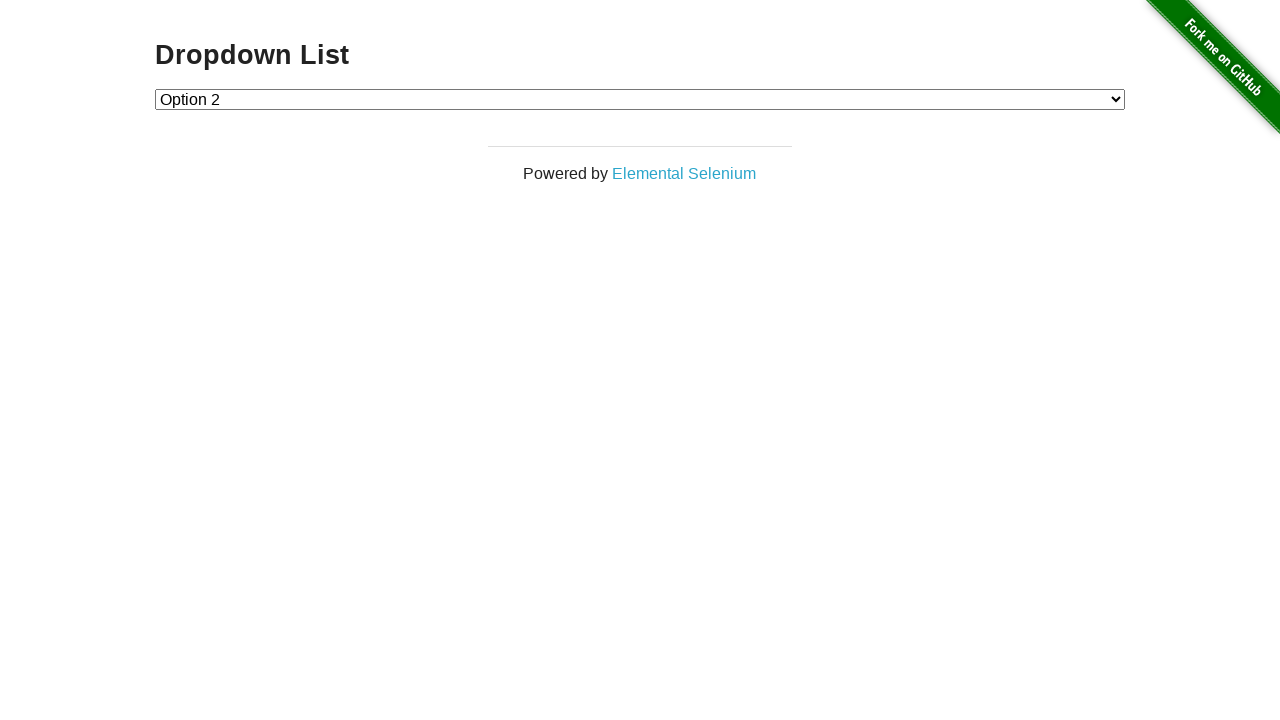